Tests multi-window handling by opening multiple browser windows and interacting with elements in the newly opened windows

Starting URL: https://www.leafground.com/window.xhtml

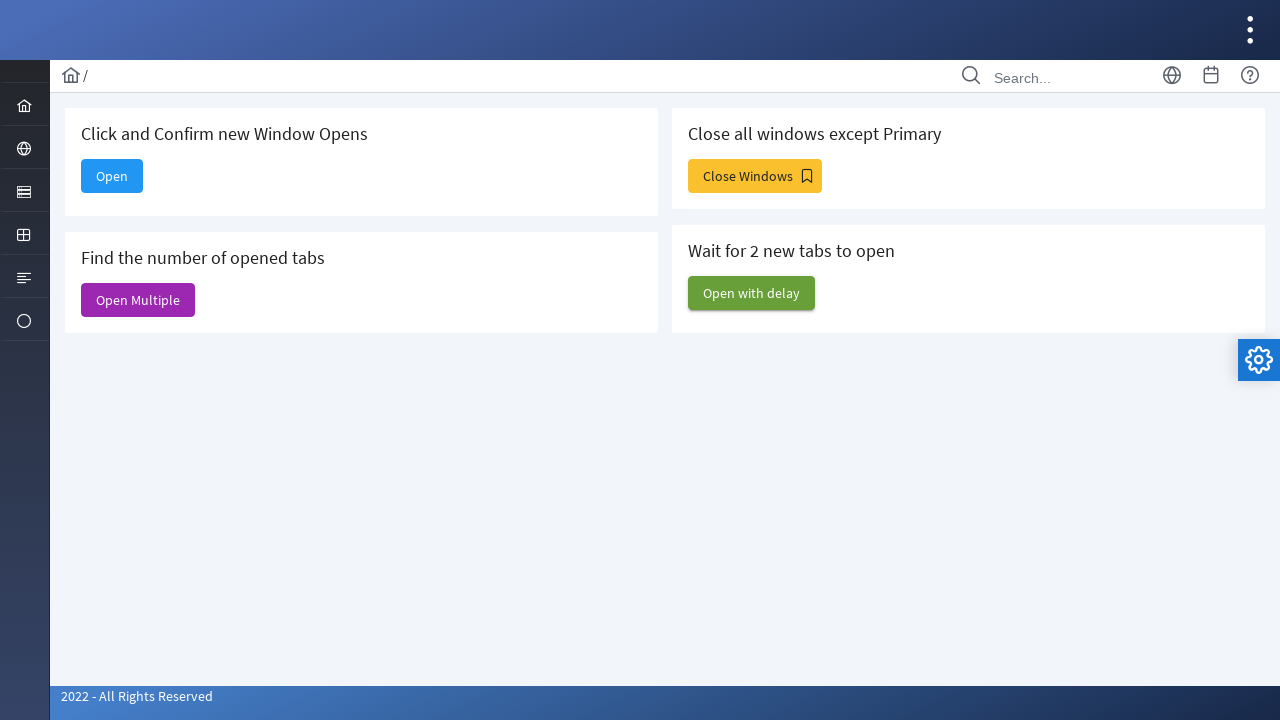

Clicked 'Open Multiple' button to open multiple windows at (138, 300) on xpath=//span[text()='Open Multiple']
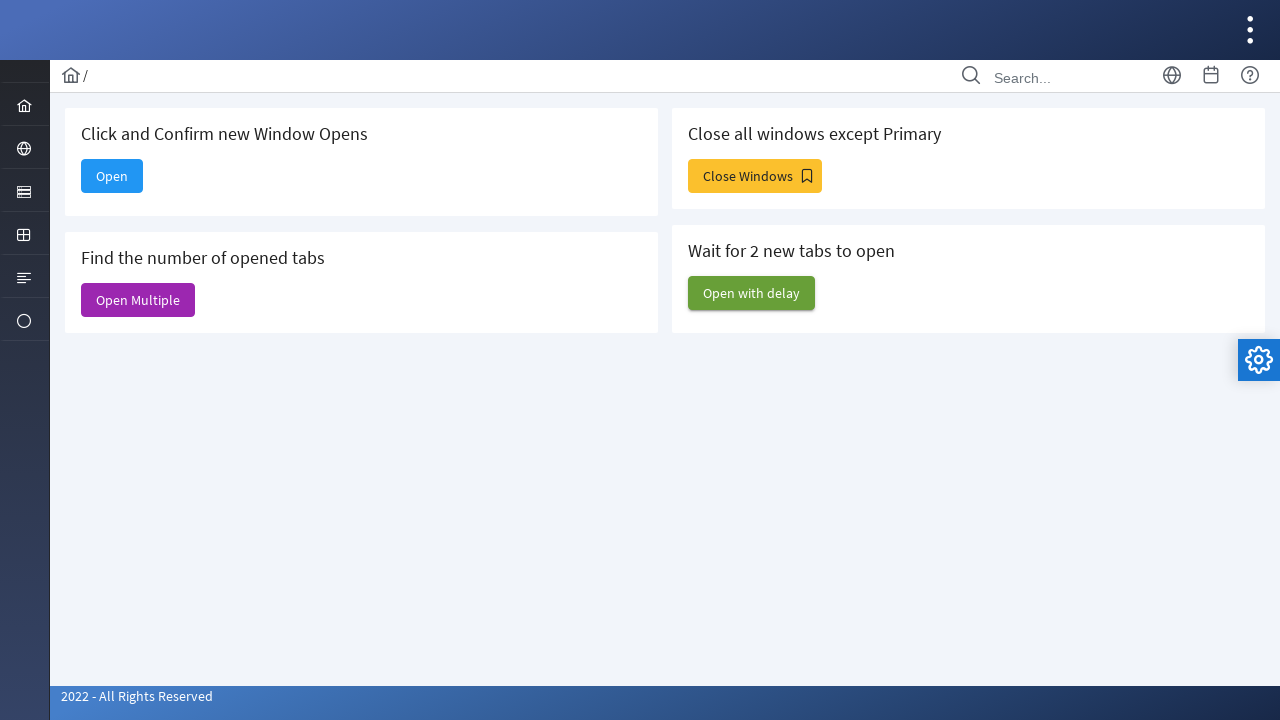

Waited for new windows to open
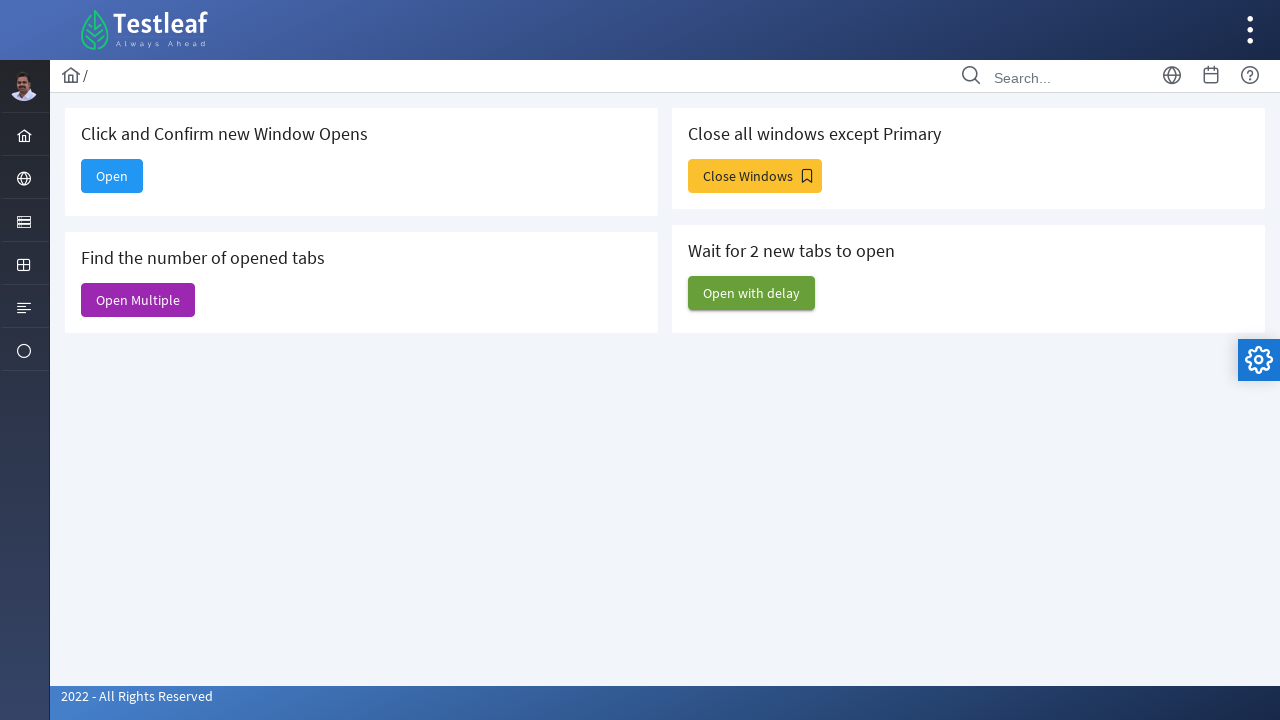

Retrieved all open pages/windows from context
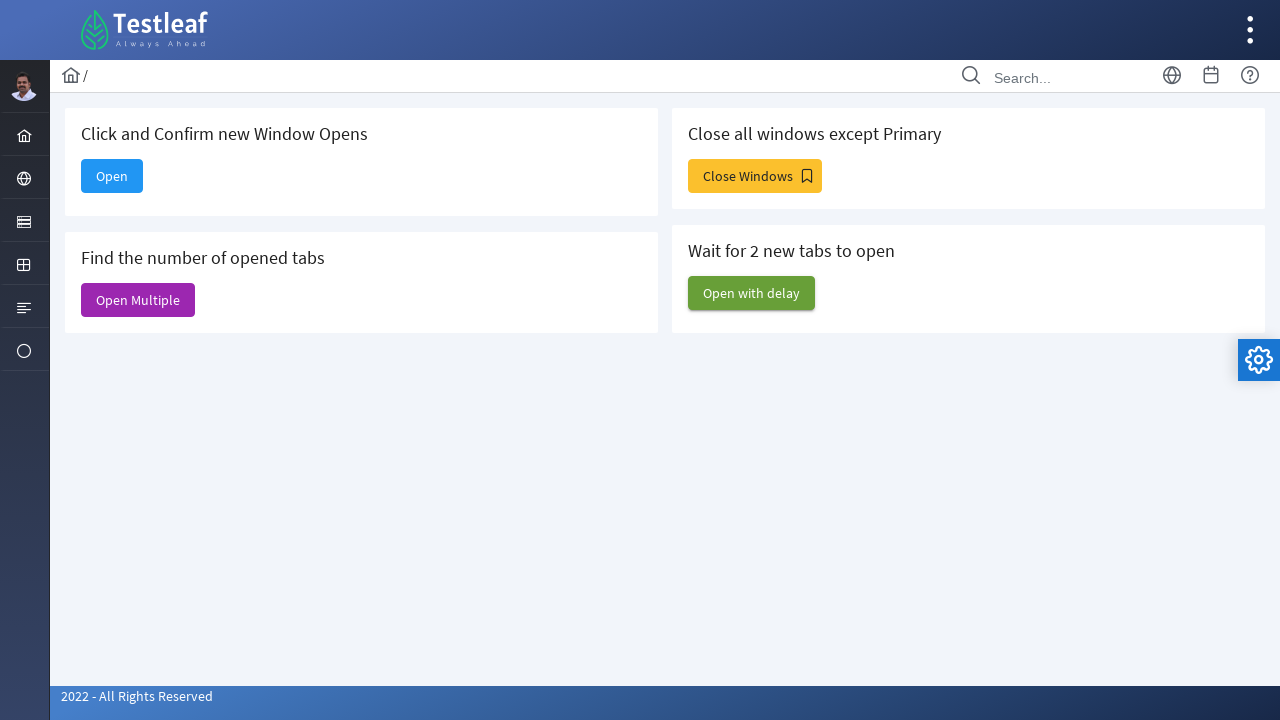

Switched to third window
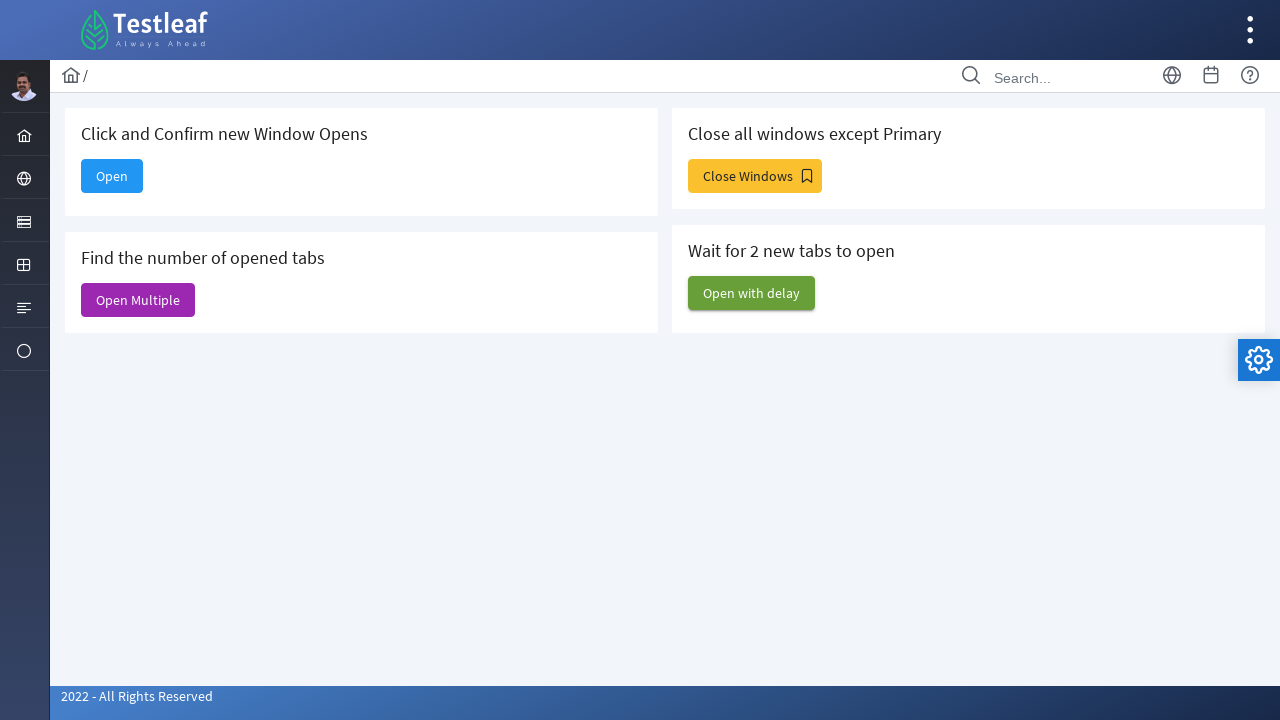

Filled search input with 'paris' in the third window on //input[@placeholder='Search']
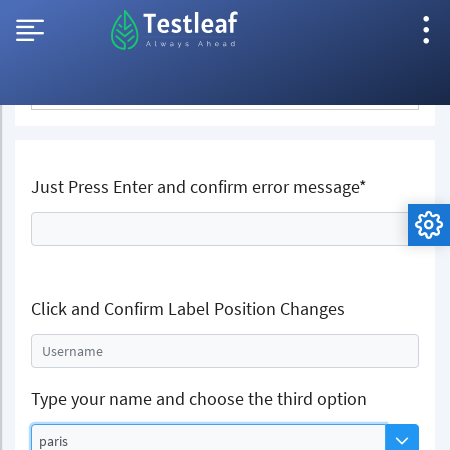

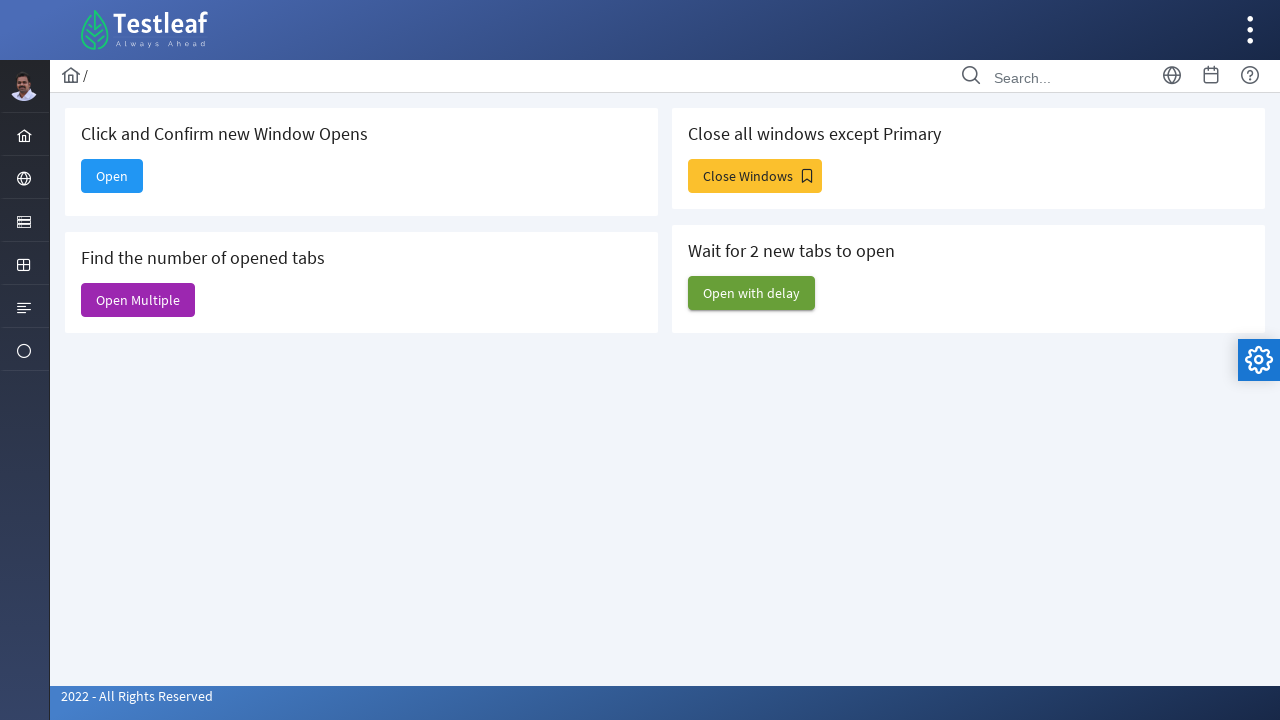